Navigates to the Selenium HQ website and maximizes the browser window. The tooltip testing functionality is commented out in the original script.

Starting URL: https://www.seleniumhq.org/

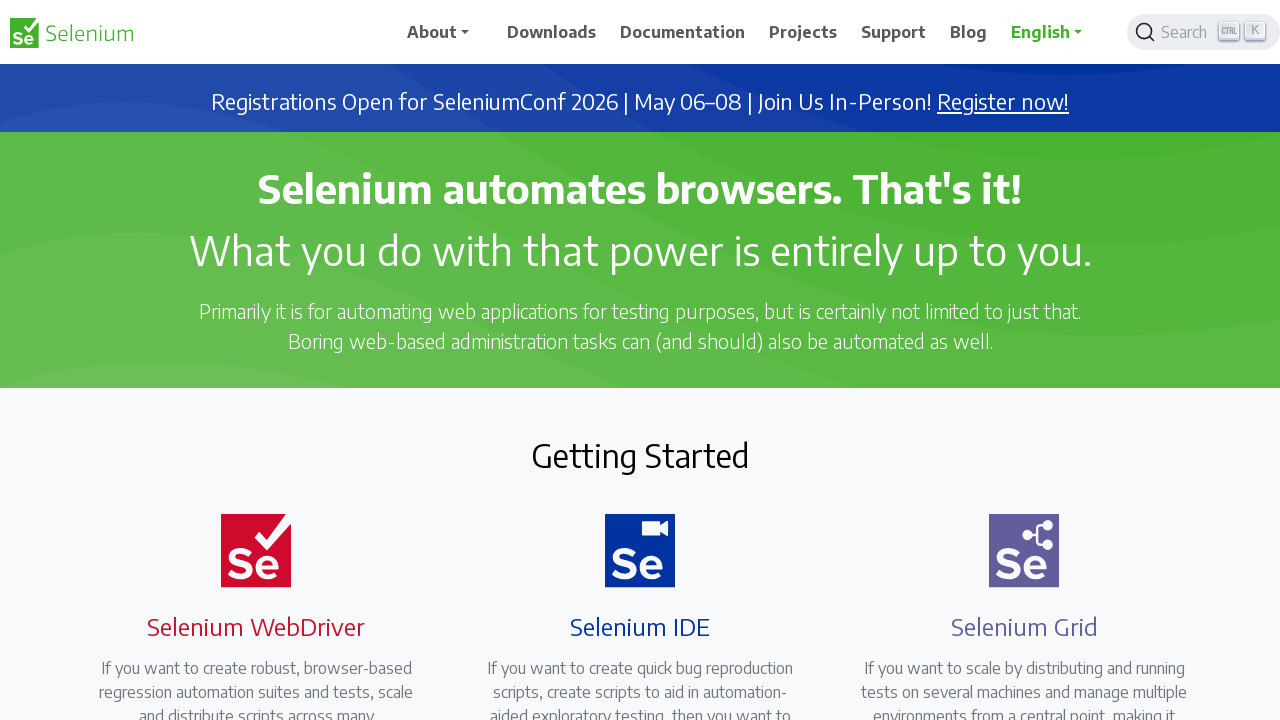

Set viewport size to 1920x1080
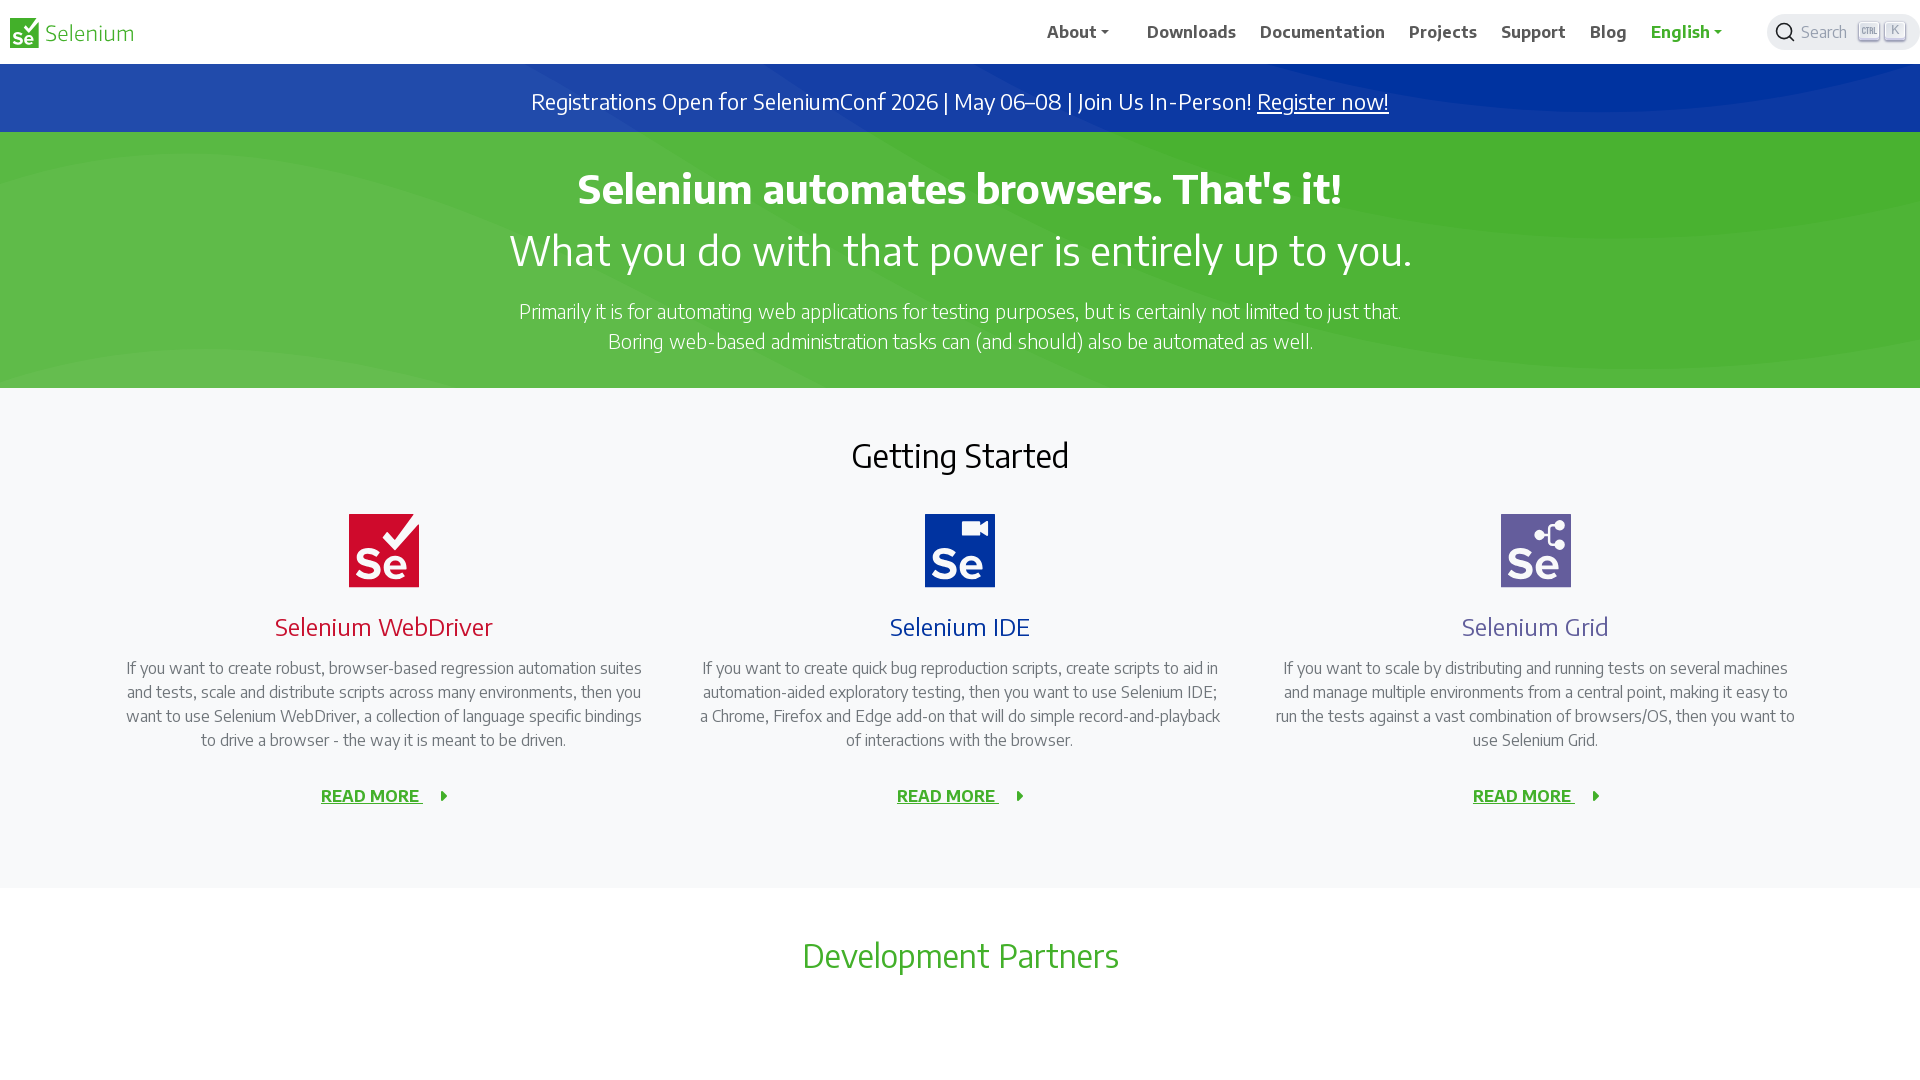

Waited for page to fully load (domcontentloaded)
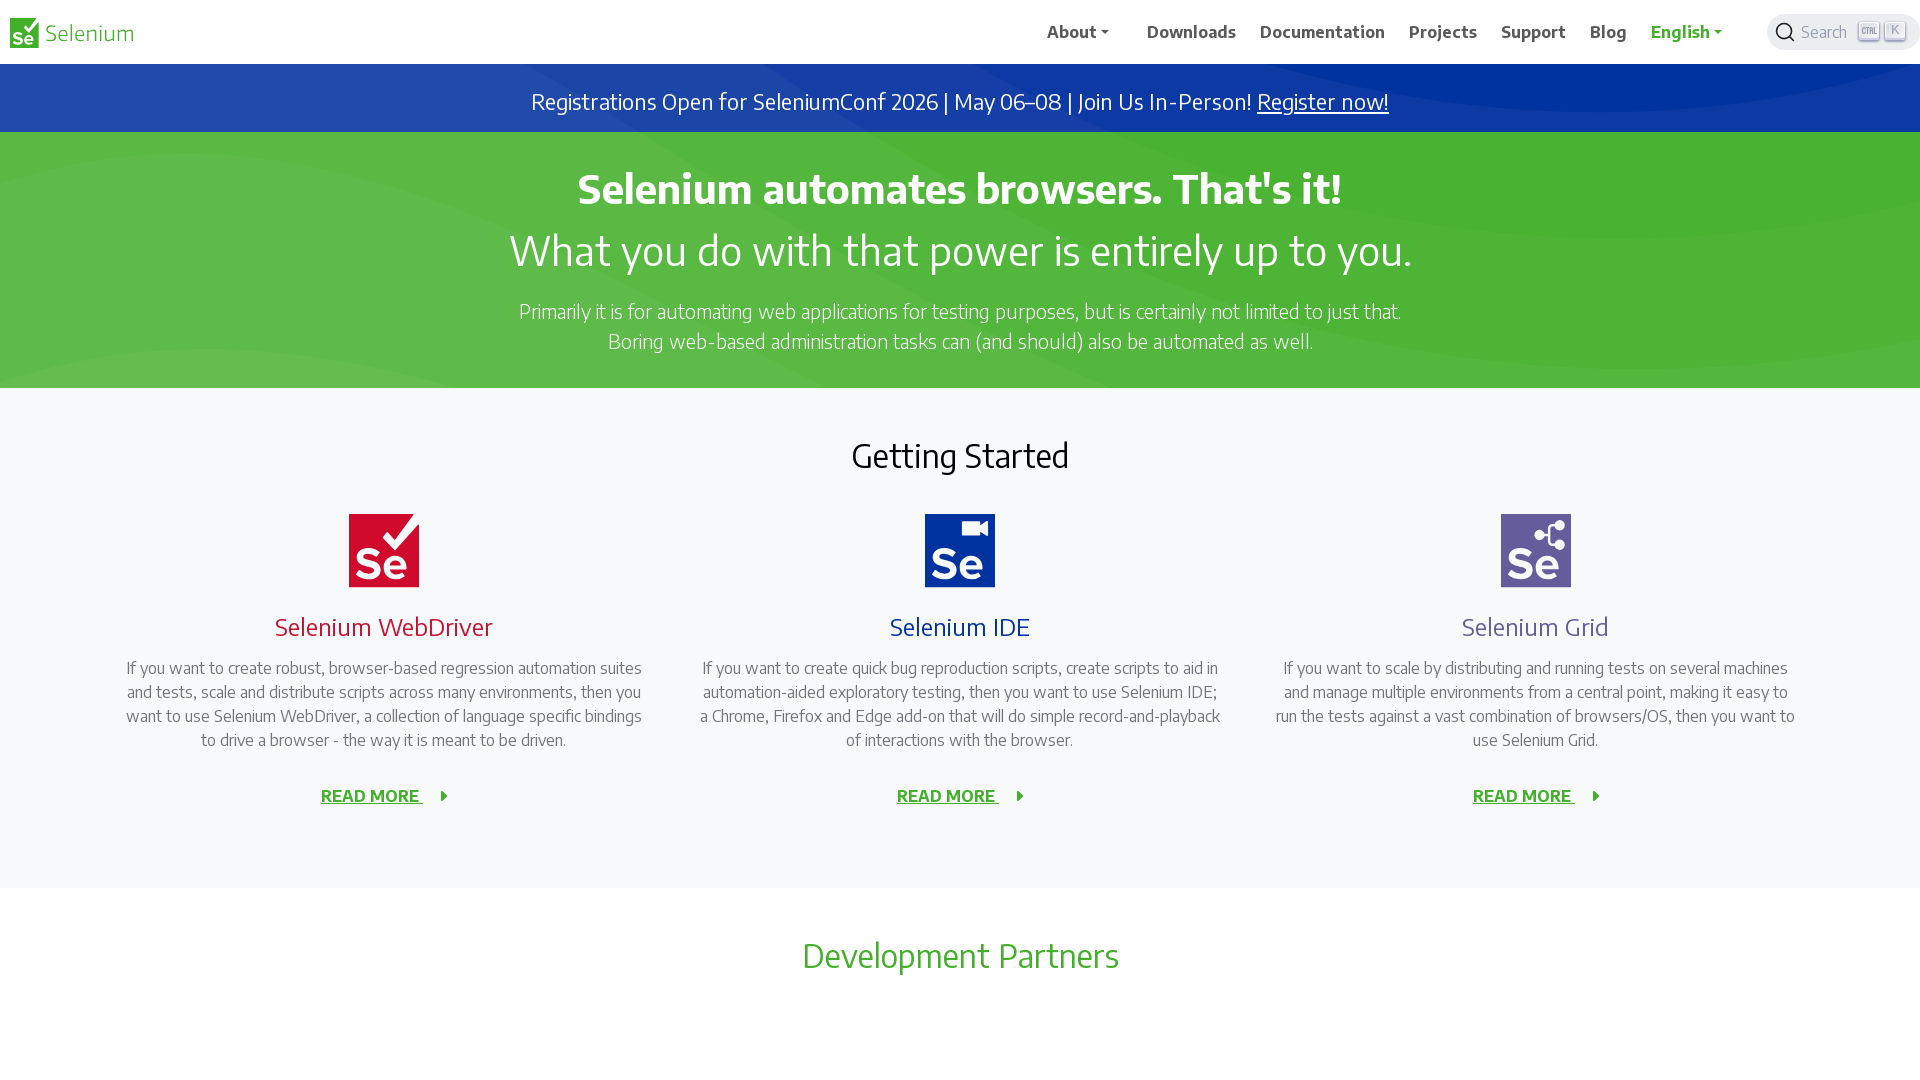

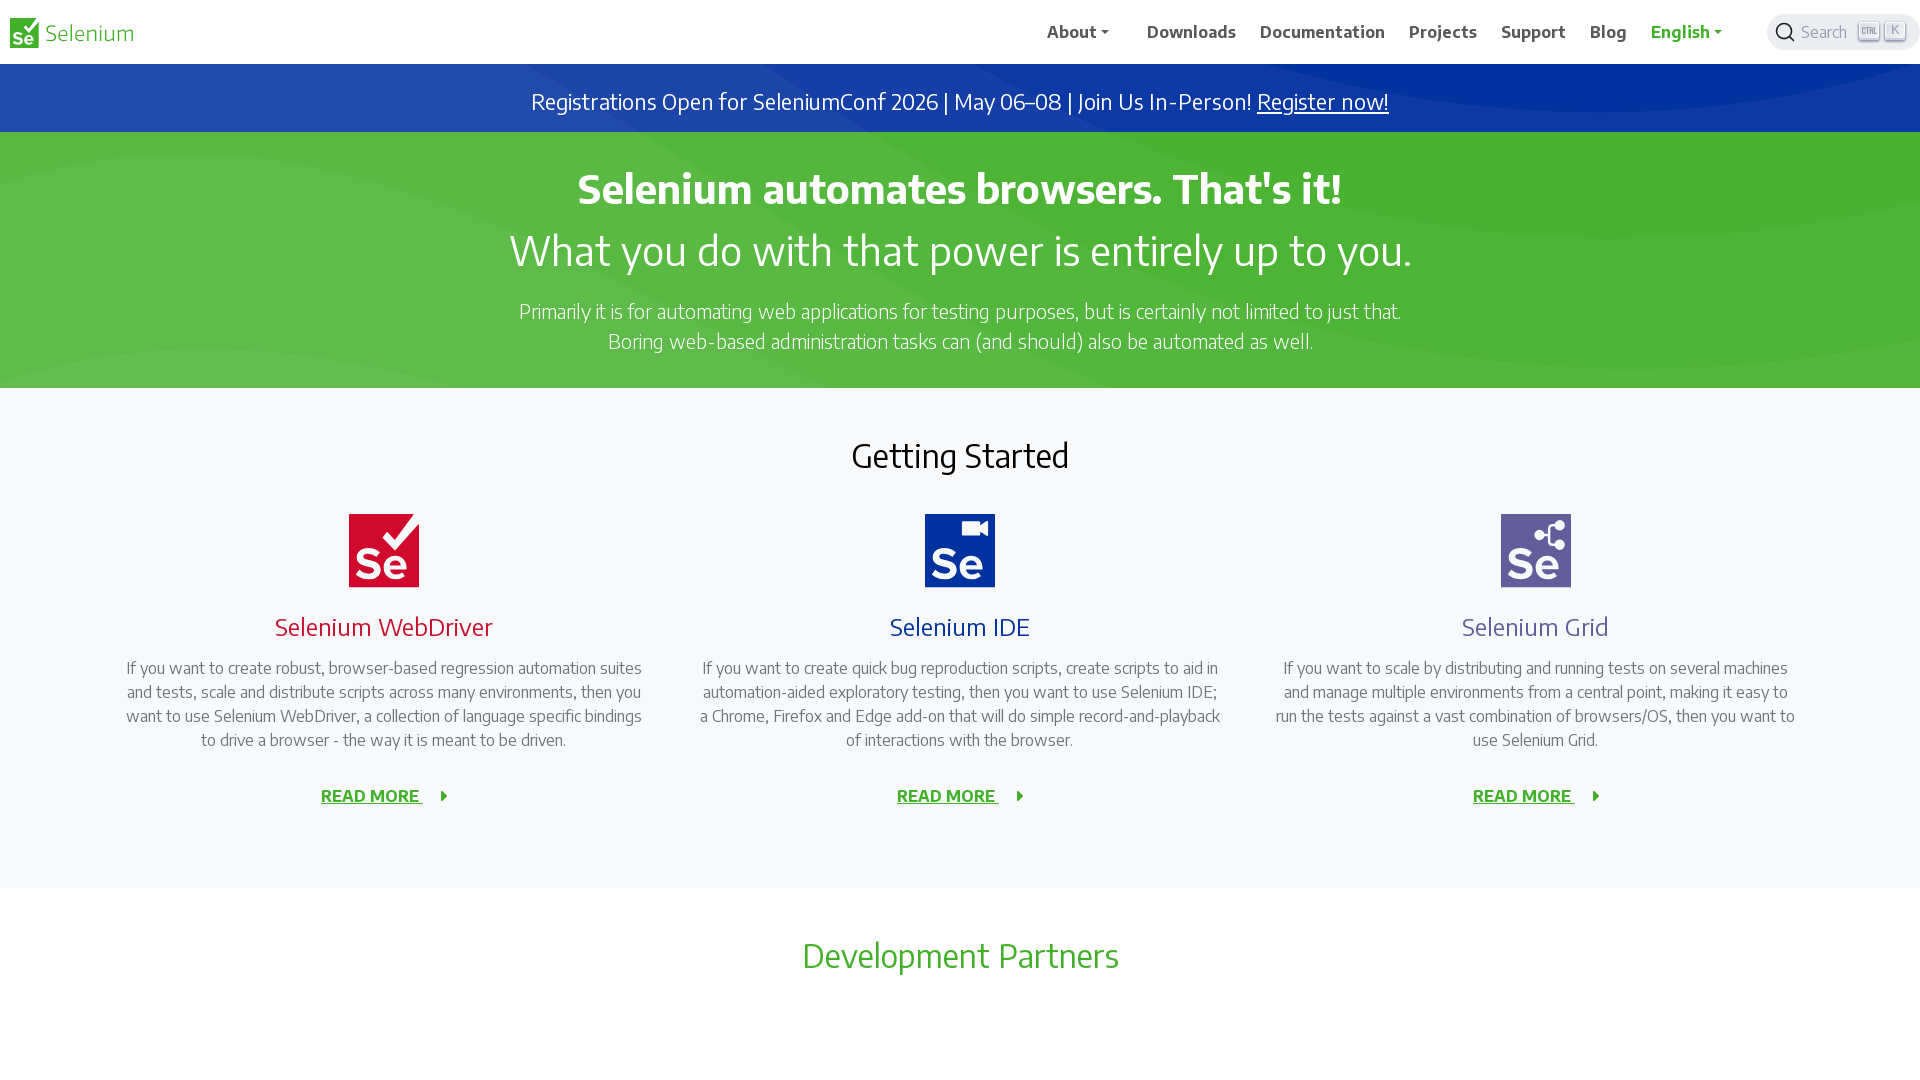